Tests a software download registration form by filling in user details (name, job title, company, email), accepting the agreement, and submitting the form.

Starting URL: https://www2.it.uu.se/research/group/darts/uppaal/download/registration.php?id=0&subid=7

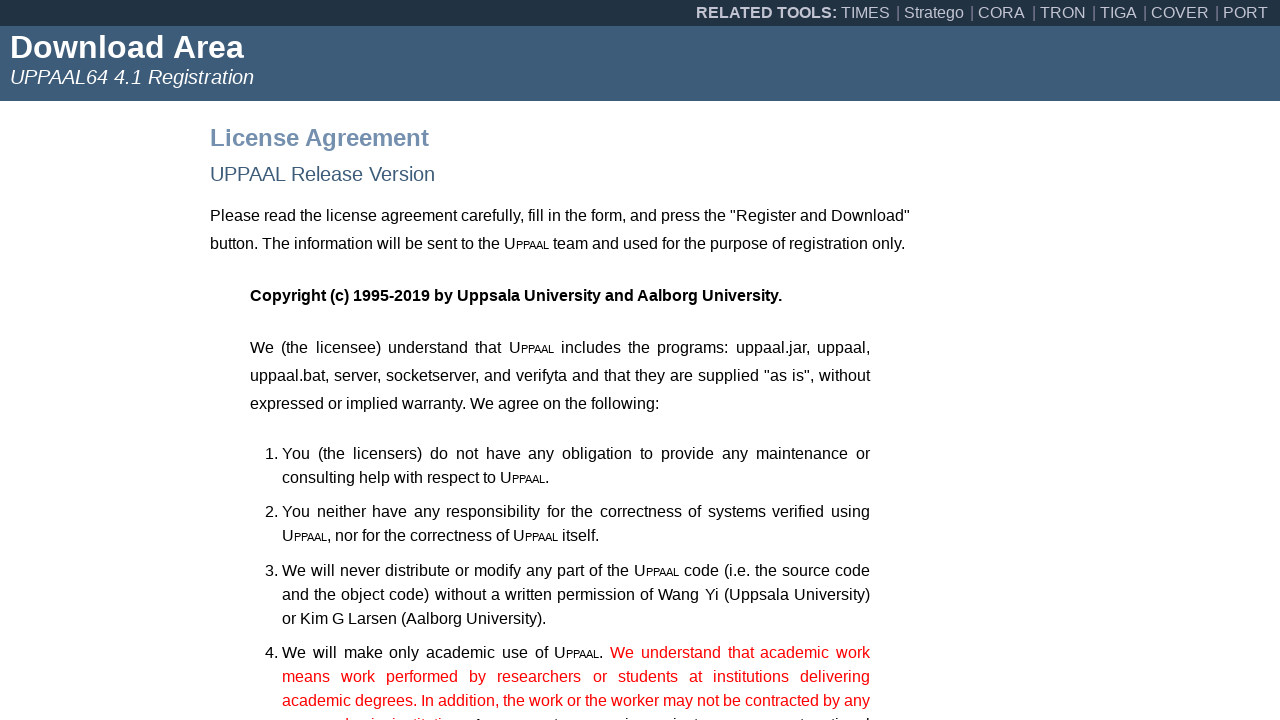

Name input field loaded
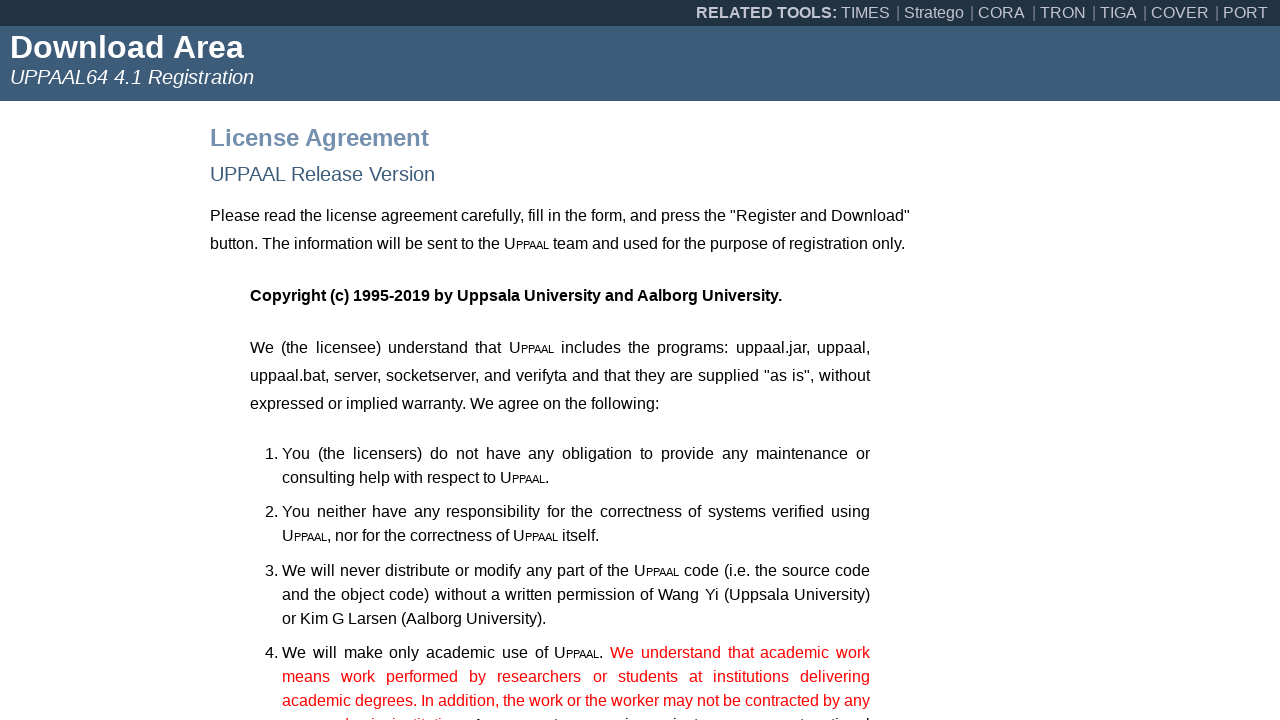

Filled Name field with 'John Smith' on input[name='Name']
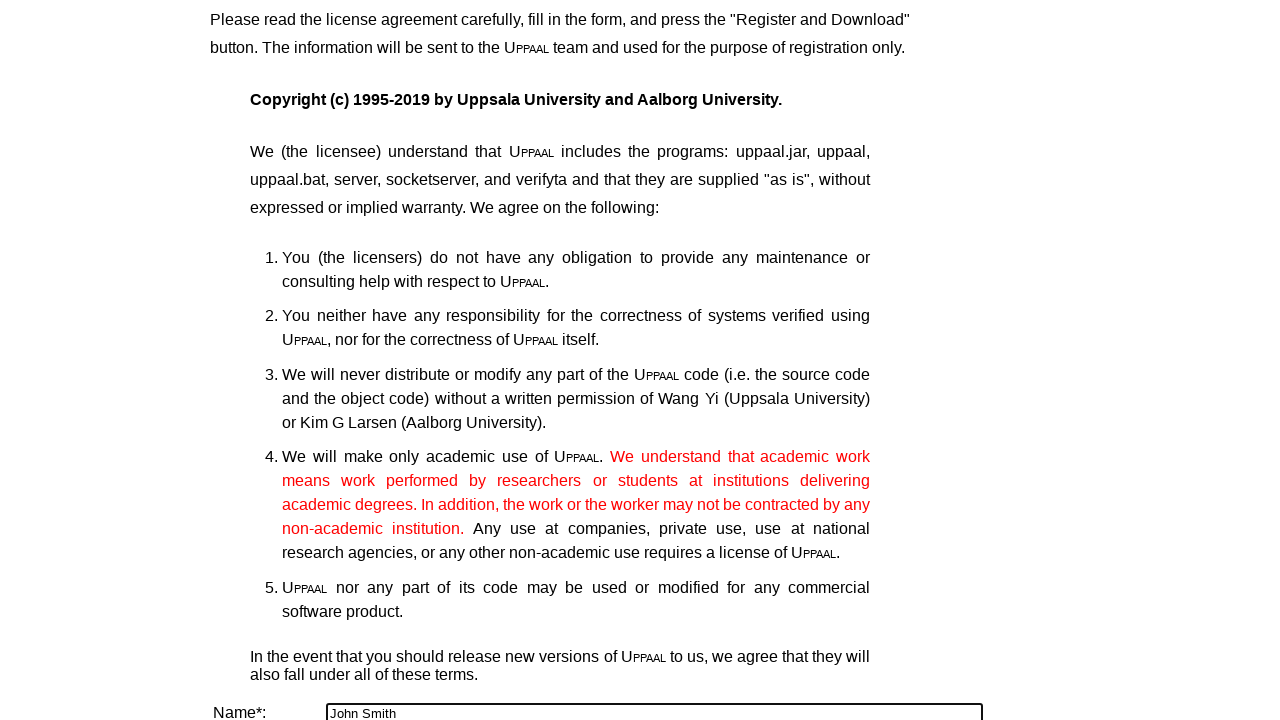

Filled Job Title field with 'Software Engineer' on input[name='JobTitle']
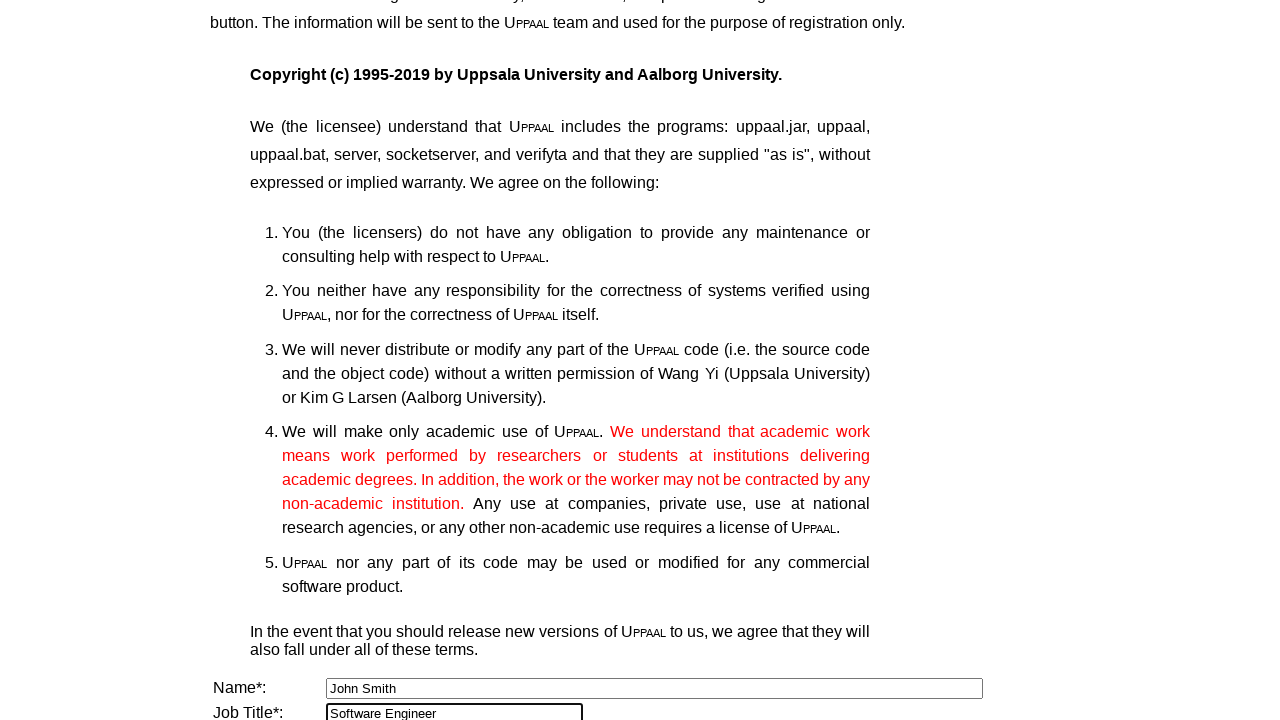

Filled Company field with 'Tech University' on input[name='Company']
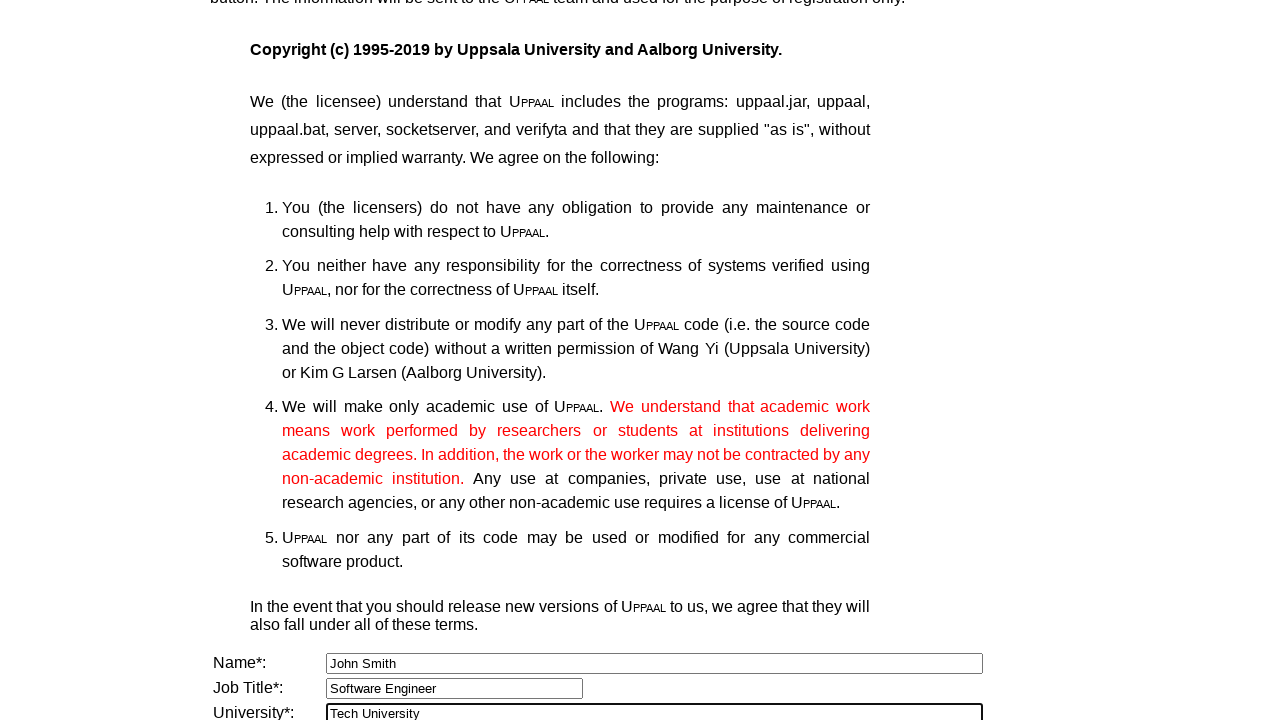

Filled Email field with 'john.smith@techuniv.edu' on input[name='Email']
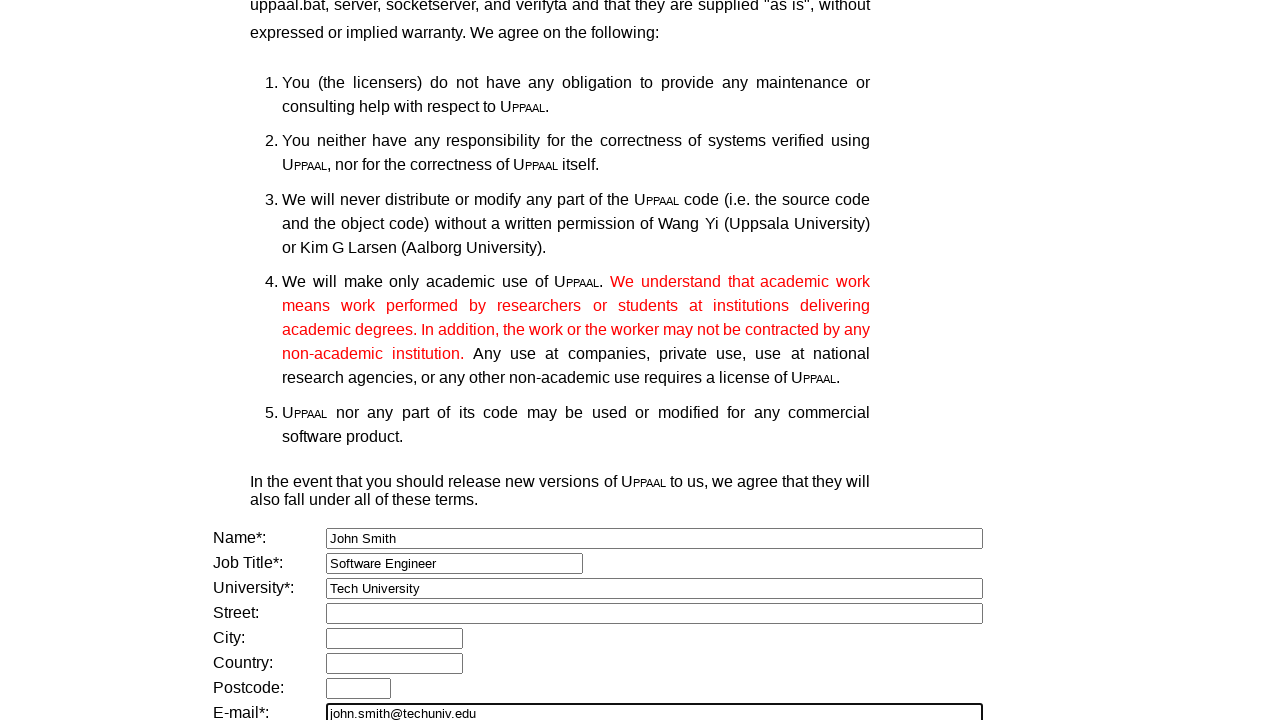

Clicked the Agreement checkbox at (224, 564) on input[name='Agreement']
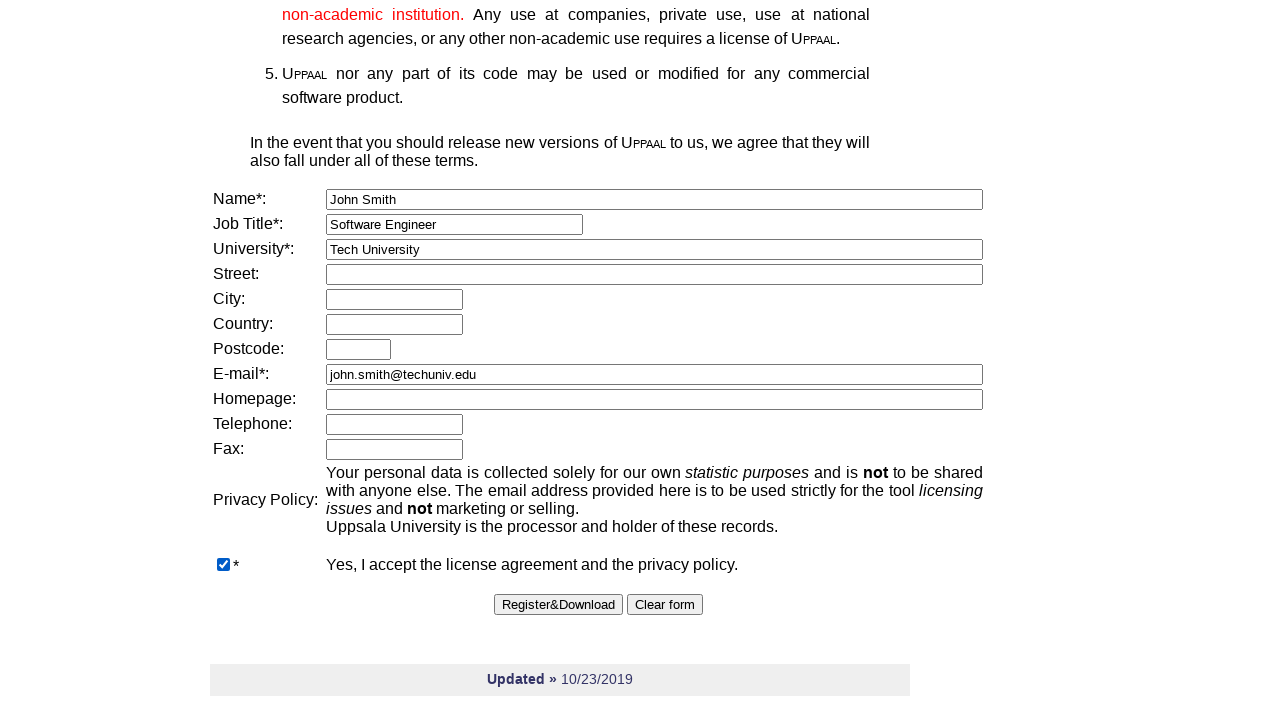

Clicked Register&Download button to submit the form at (558, 604) on input[value='Register&Download']
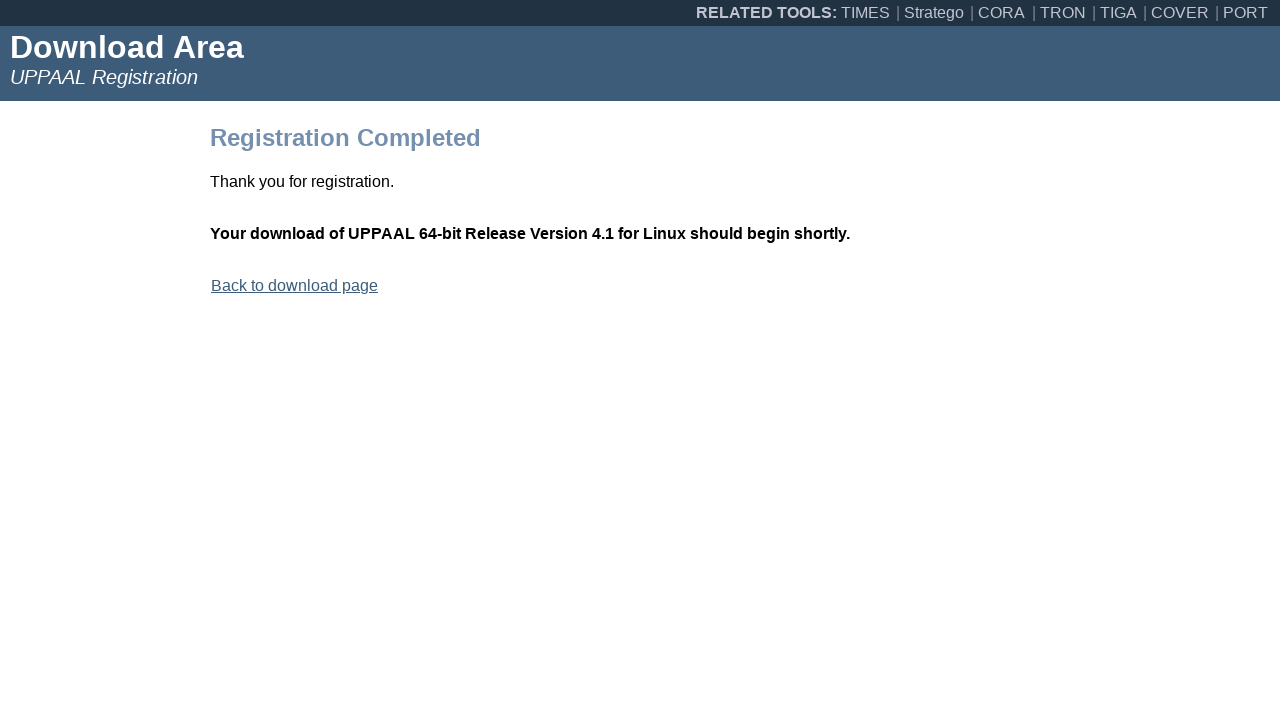

Form submission completed and page loaded
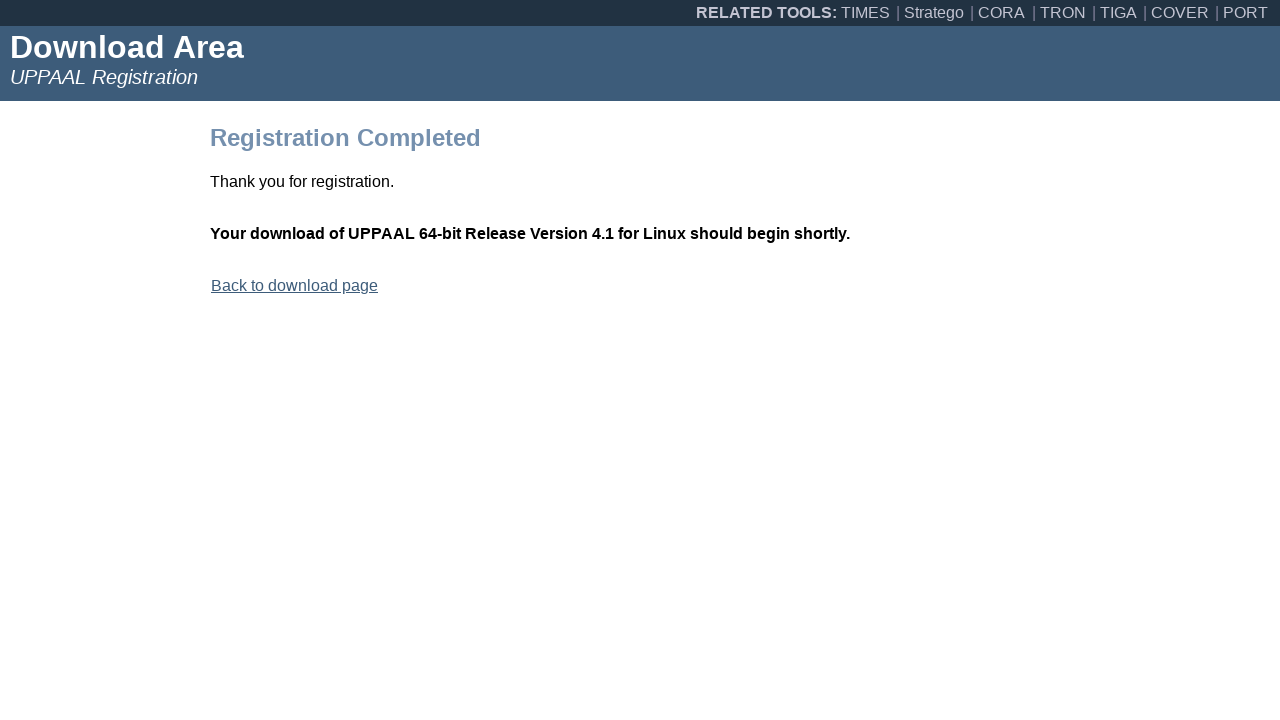

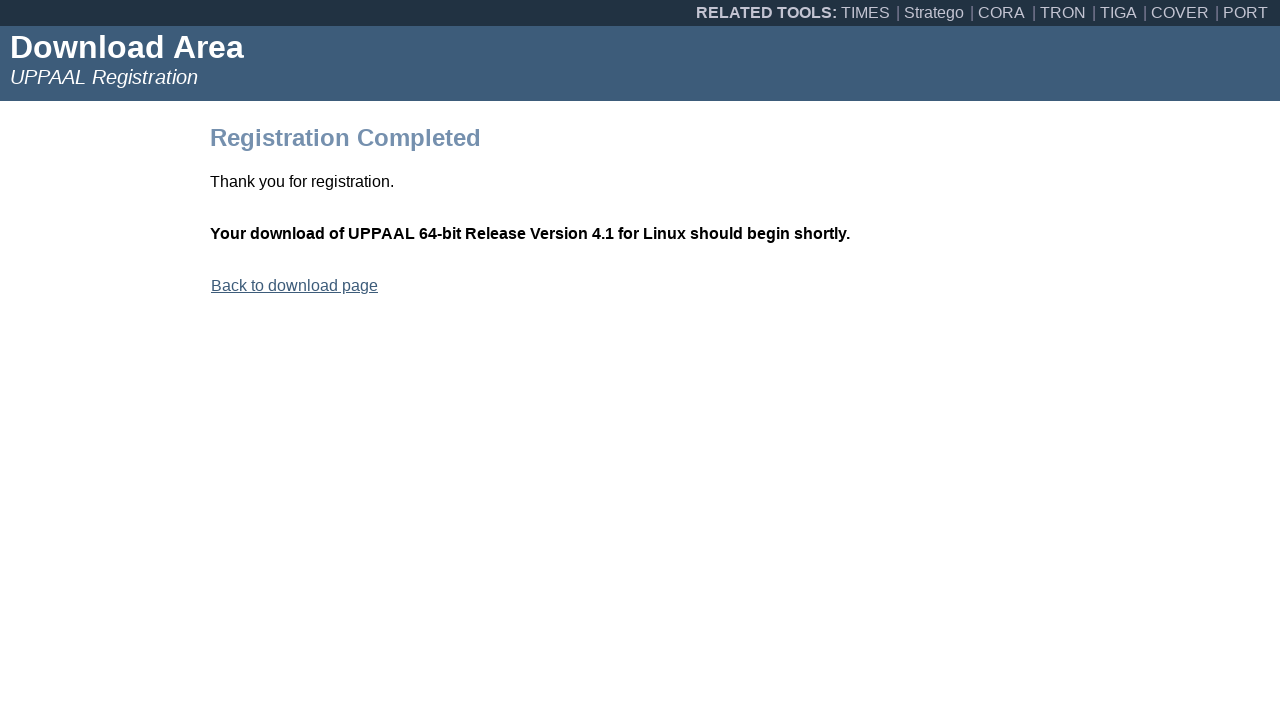